Tests JavaScript alert and prompt dialogs by triggering them and interacting with accept/dismiss actions

Starting URL: https://the-internet.herokuapp.com/javascript_alerts

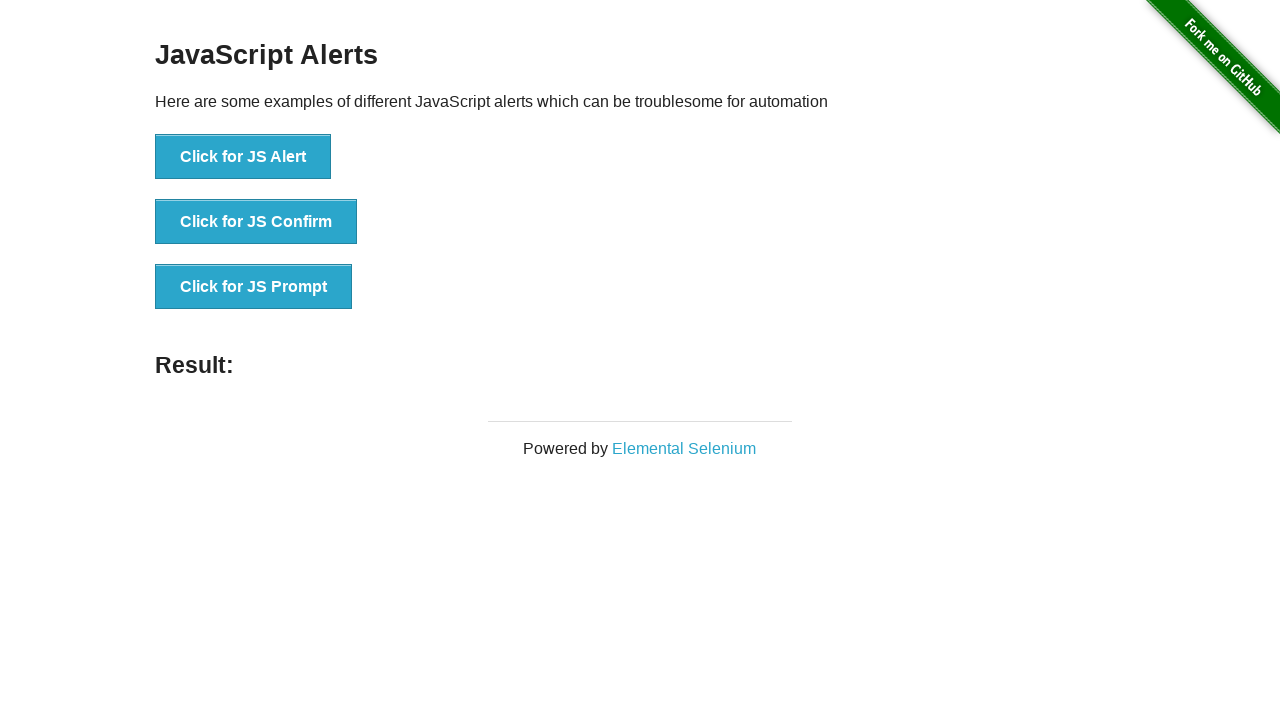

Set up dialog handler to accept alert
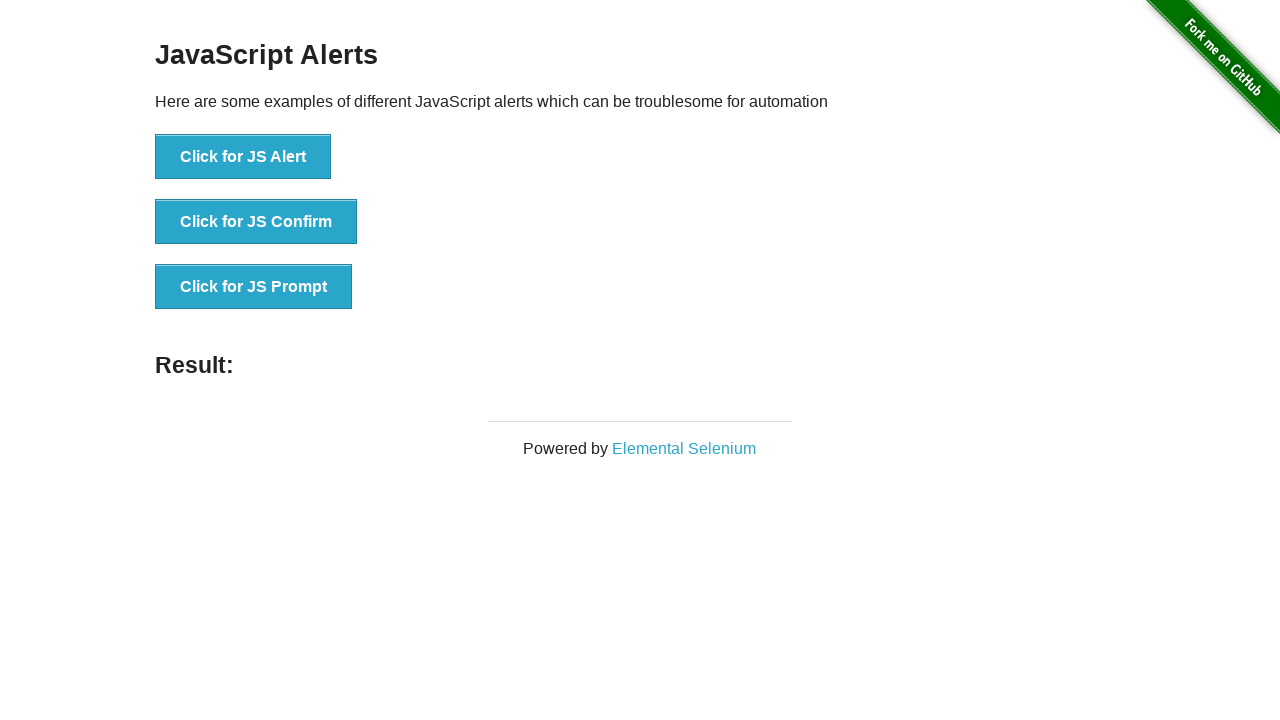

Clicked JS Alert button at (243, 157) on .example > ul:nth-child(3) > li:nth-child(1) > button:nth-child(1)
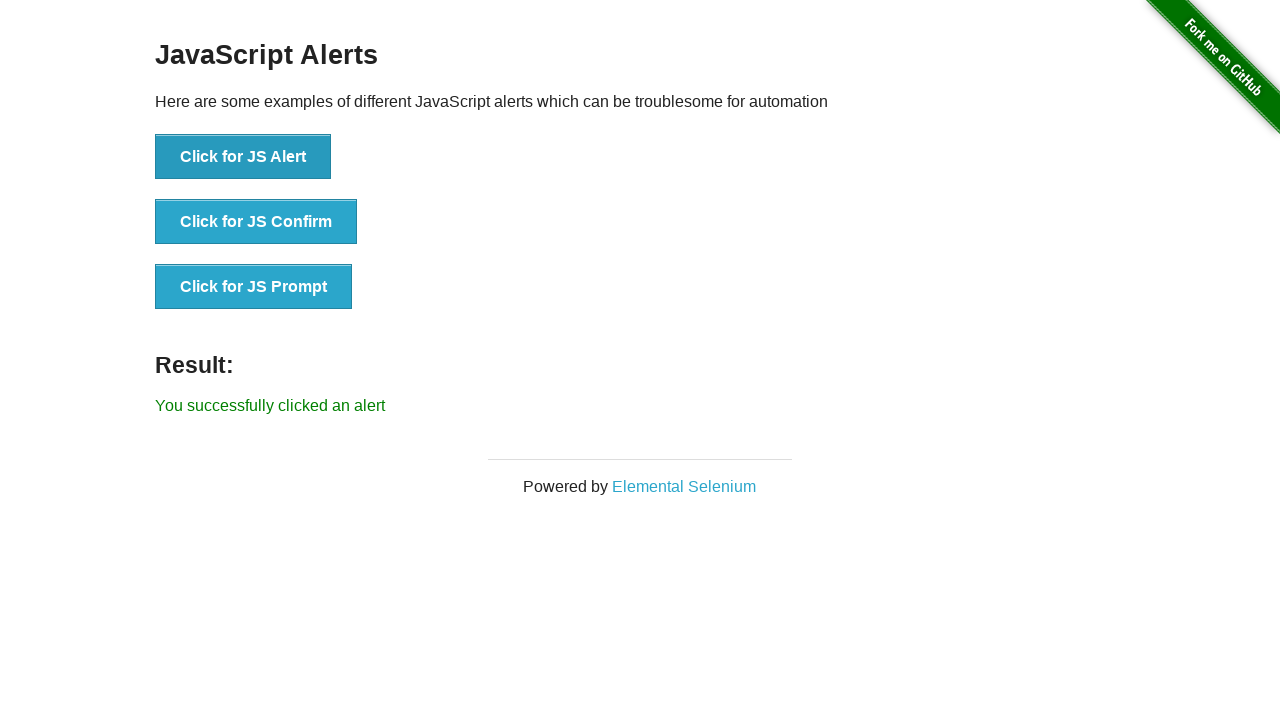

Set up dialog handler to dismiss prompt
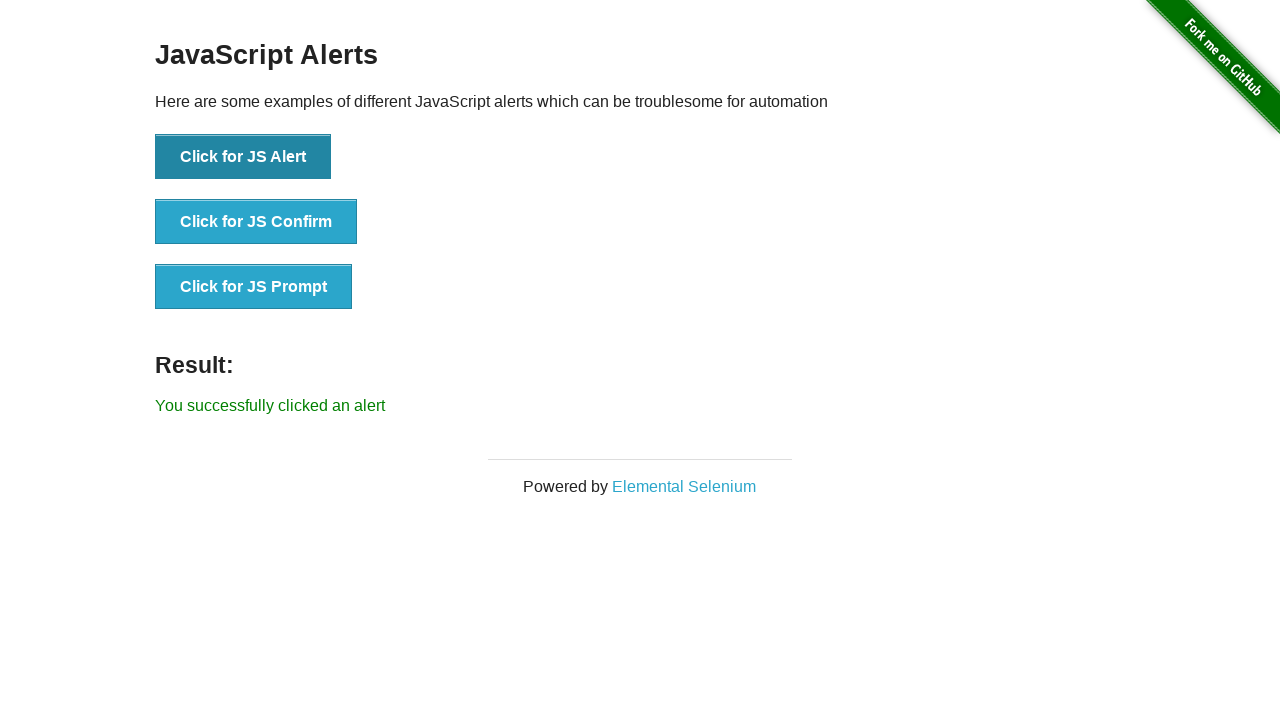

Clicked JS Prompt button at (254, 287) on .example > ul:nth-child(3) > li:nth-child(3) > button:nth-child(1)
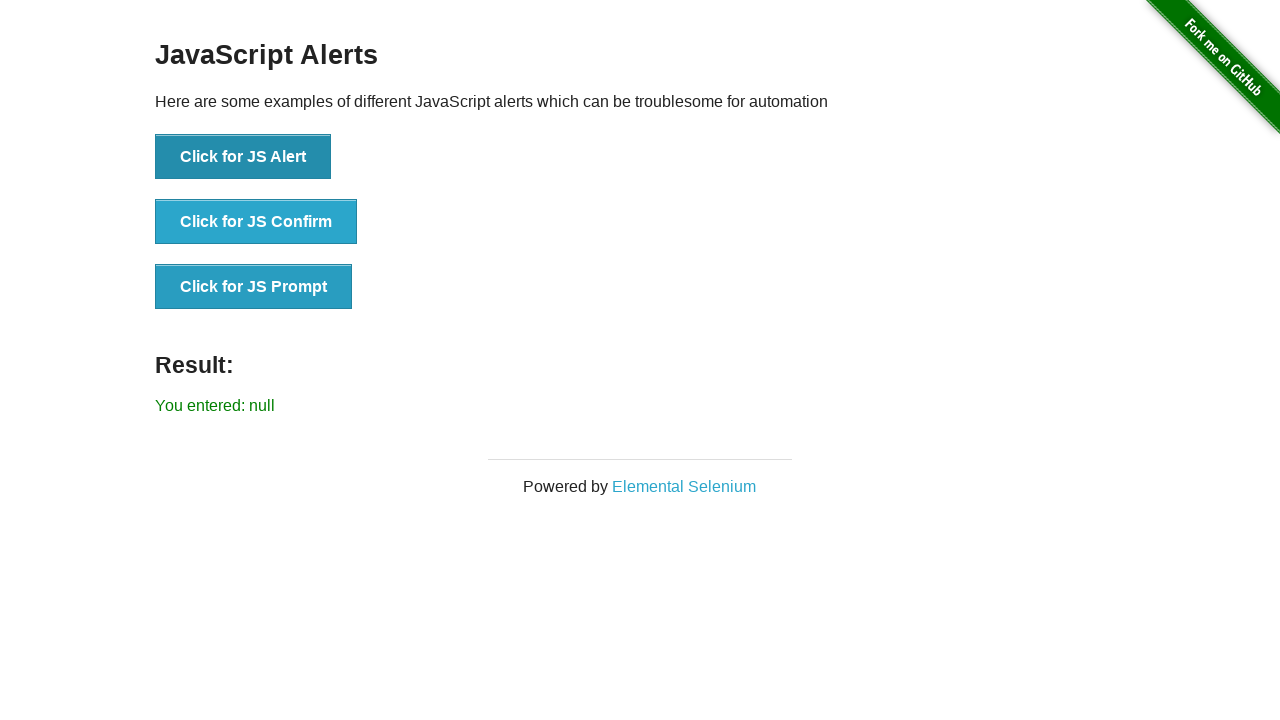

Verified result text does not contain '12345'
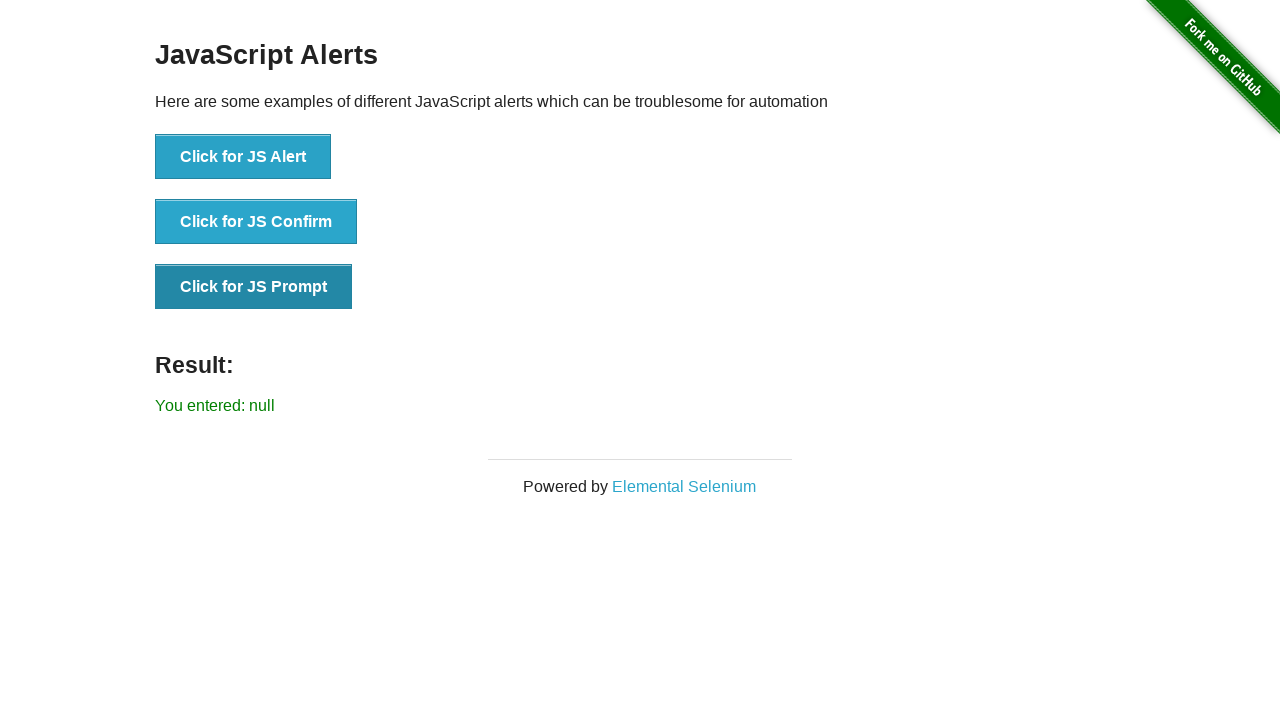

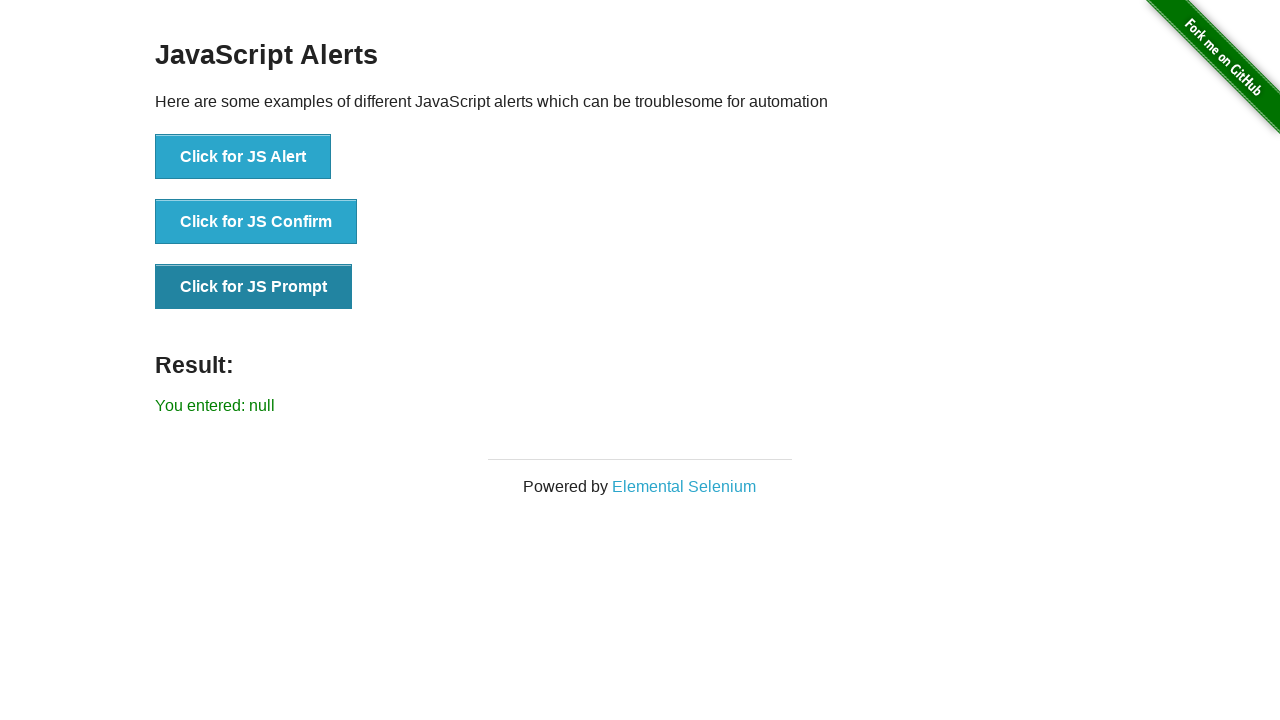